Tests checkbox and radio button interactions by selecting checkboxes, verifying results, then selecting a radio button and verifying the result.

Starting URL: https://savkk.github.io/selenium-practice/

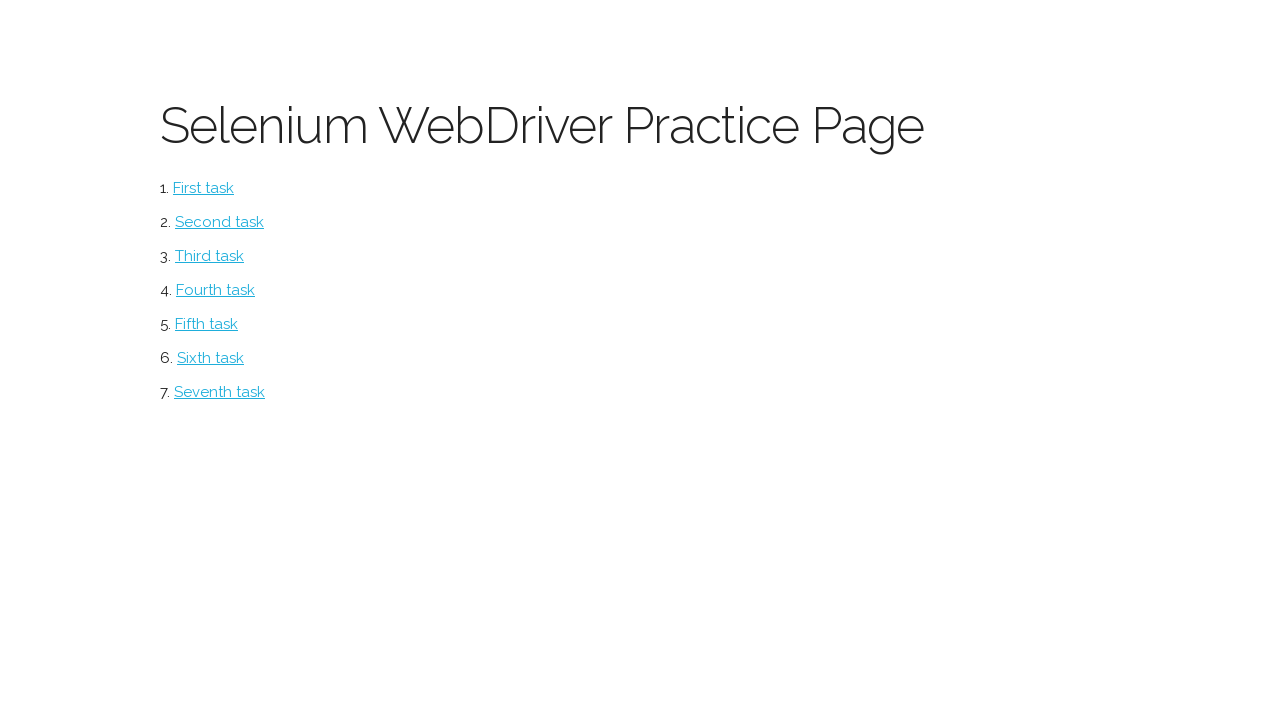

Clicked on Checkbox menu item at (220, 222) on #checkbox
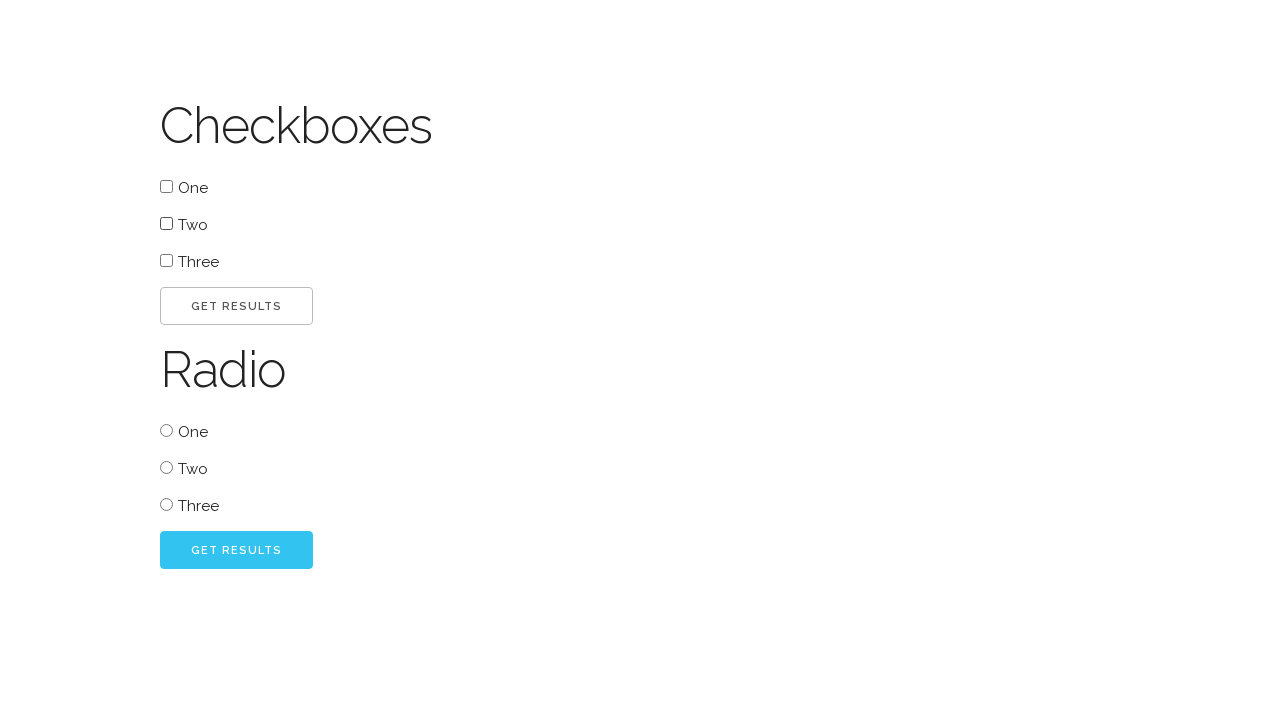

Selected checkbox with value 'one' at (166, 186) on input[type='checkbox'][value='one']
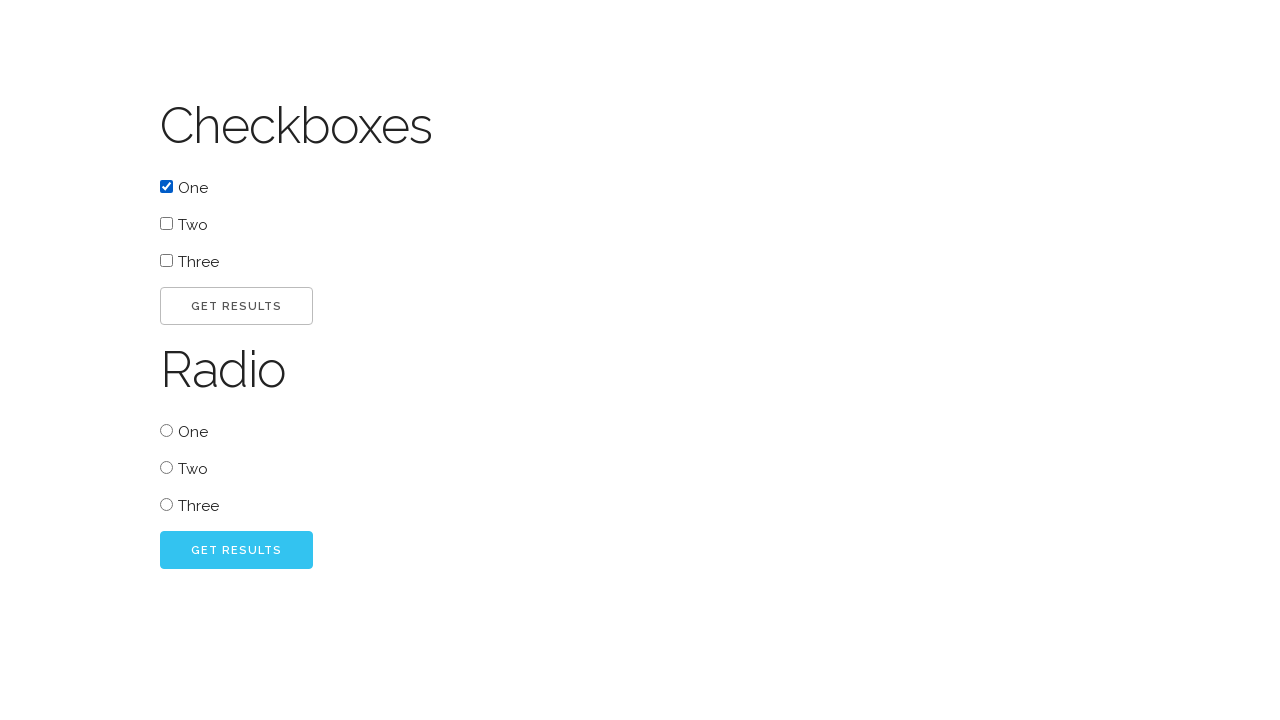

Selected checkbox with value 'two' at (166, 224) on input[type='checkbox'][value='two']
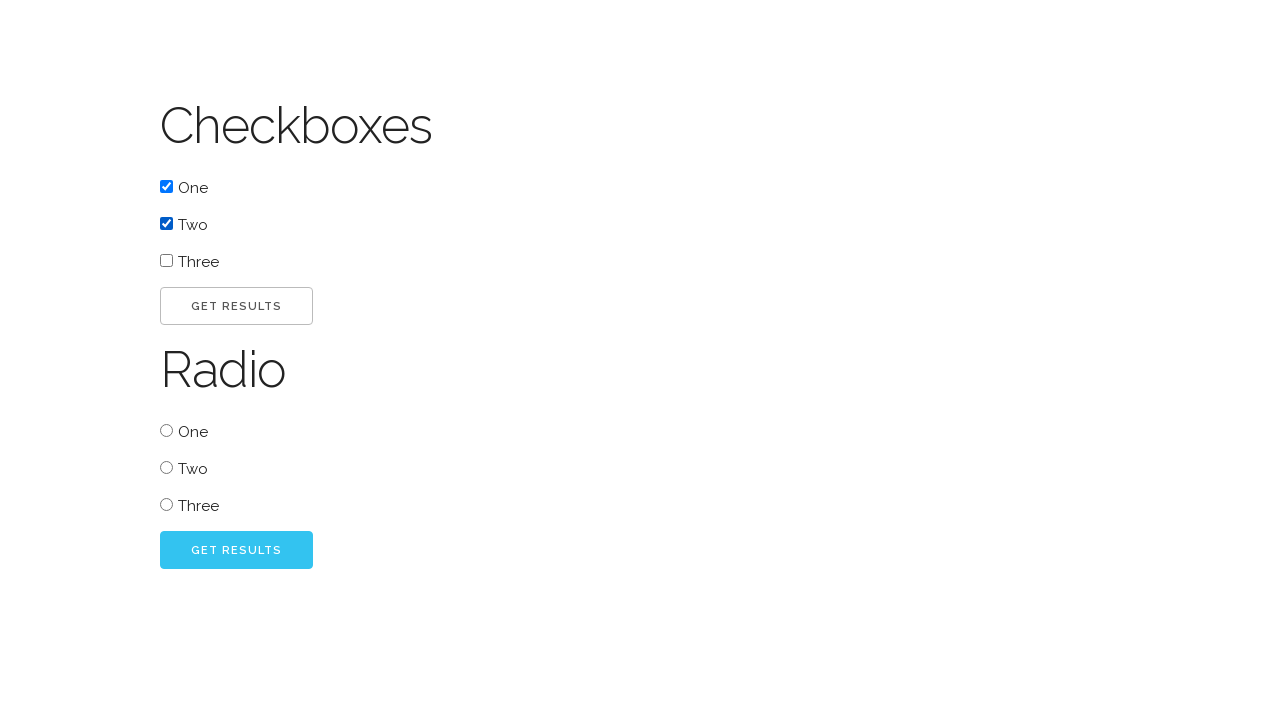

Clicked Go button for checkboxes at (236, 306) on #go
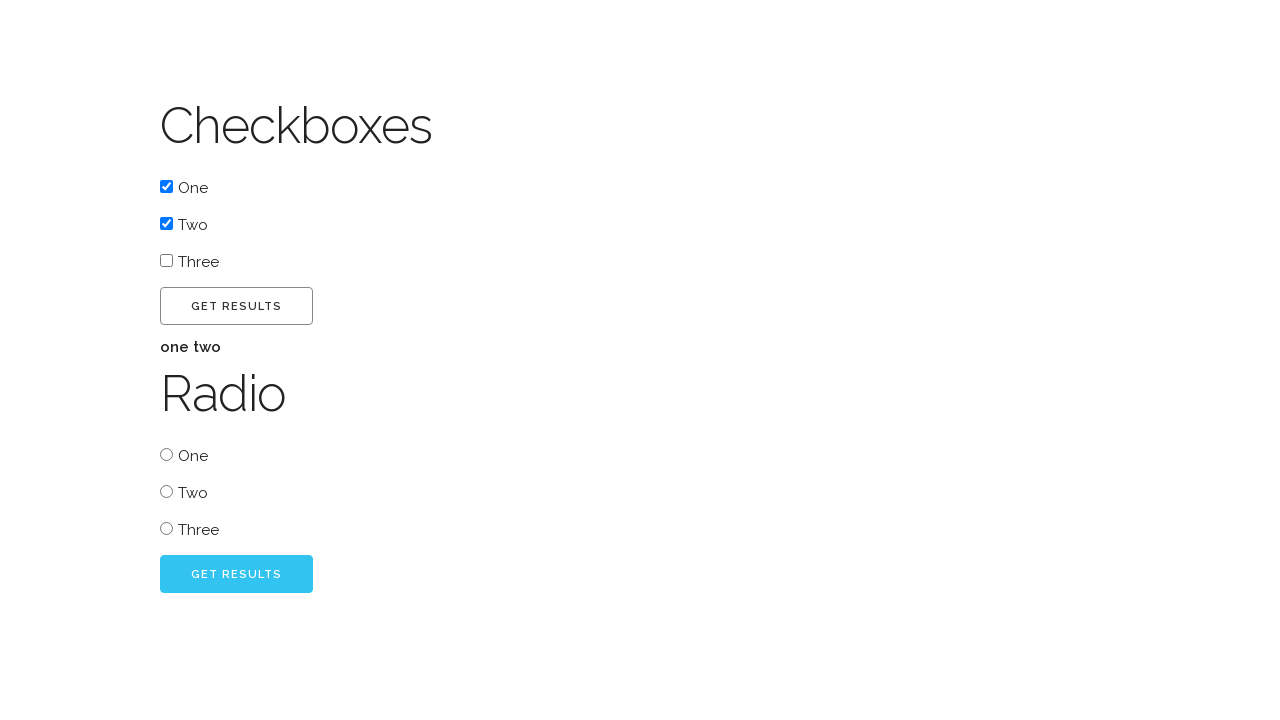

Waited for and verified checkbox result appeared
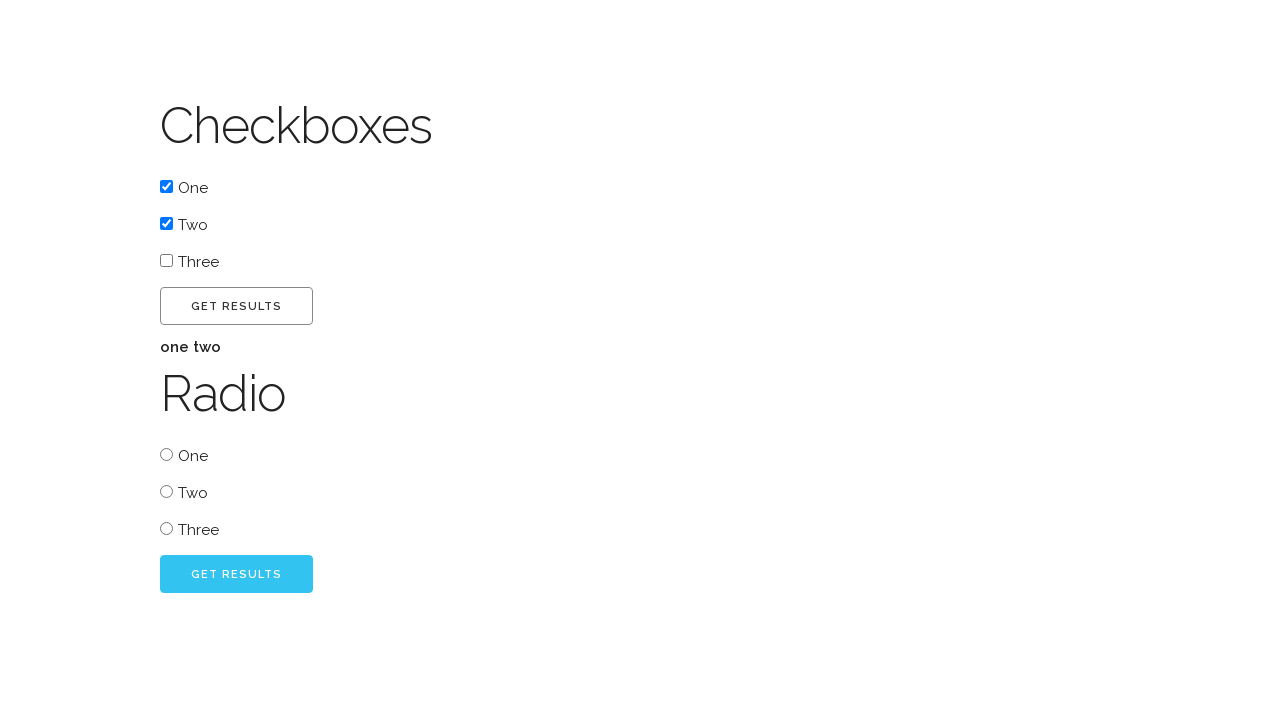

Selected radio button with value 'two' at (166, 492) on input[type='radio'][value='two']
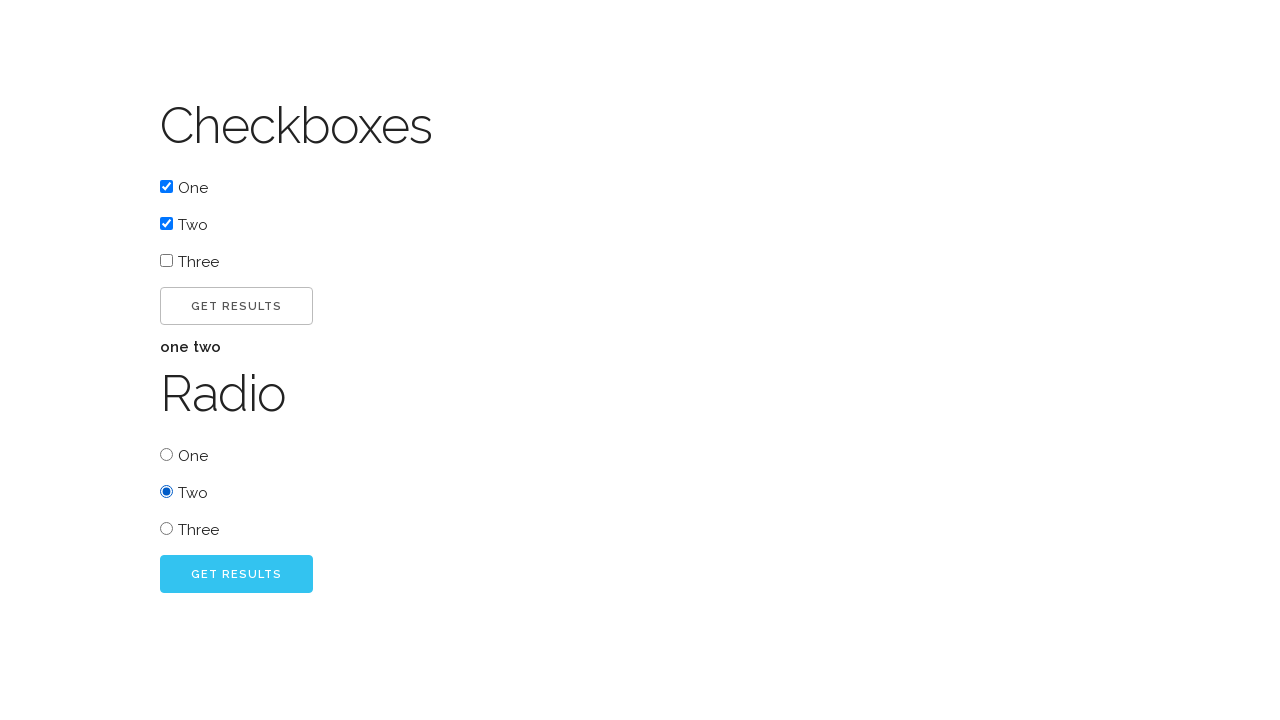

Clicked Go button for radio button at (236, 574) on #radio_go
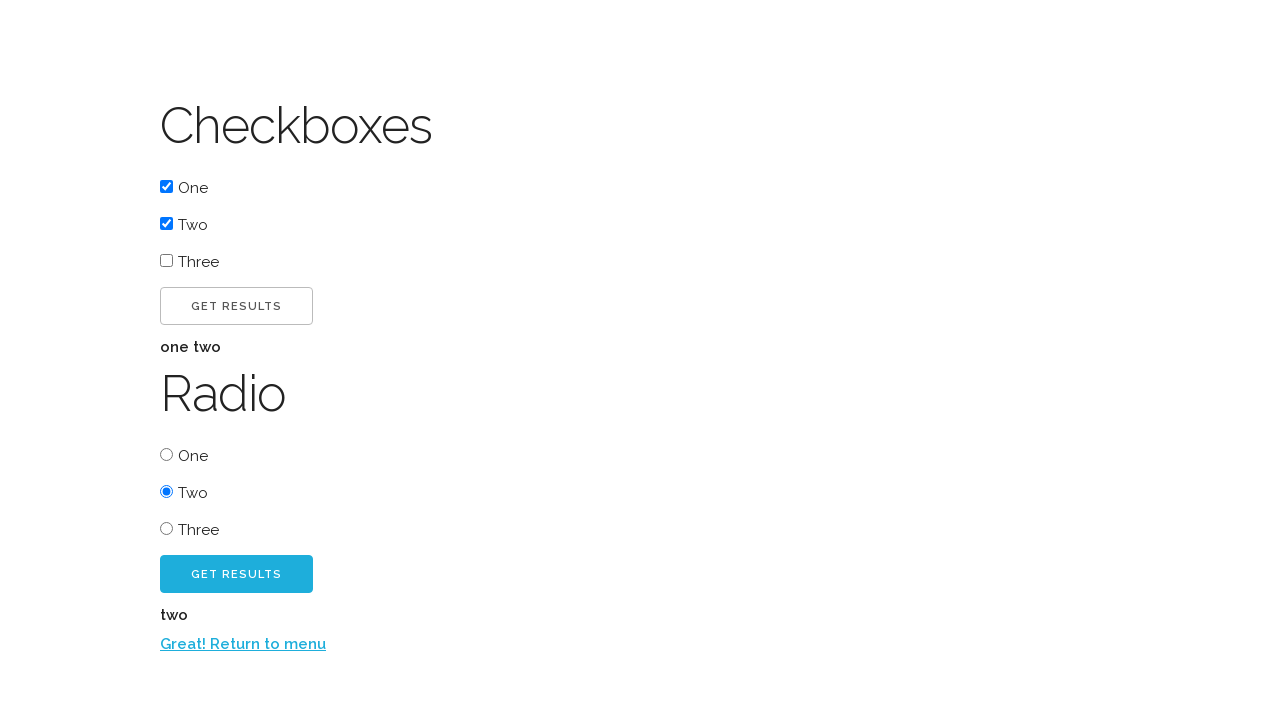

Waited for and verified radio button result appeared
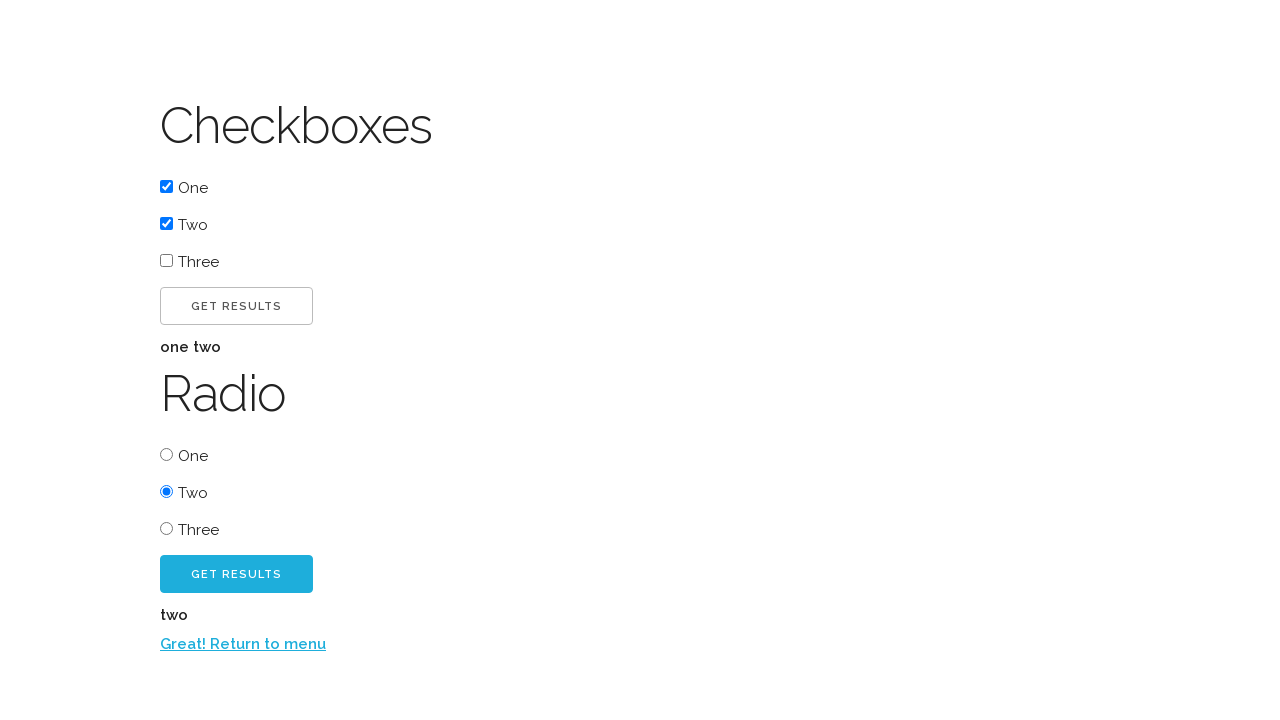

Clicked 'Return to menu' link at (243, 644) on a:has-text('Great! Return to menu')
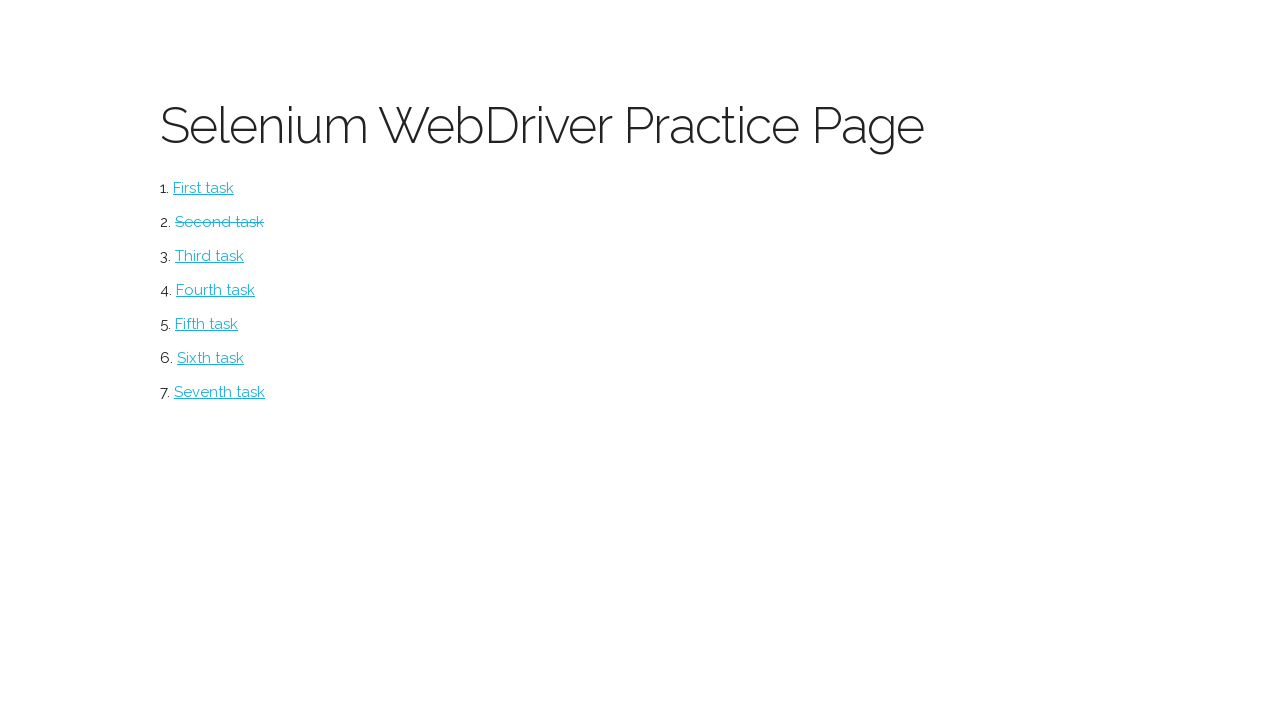

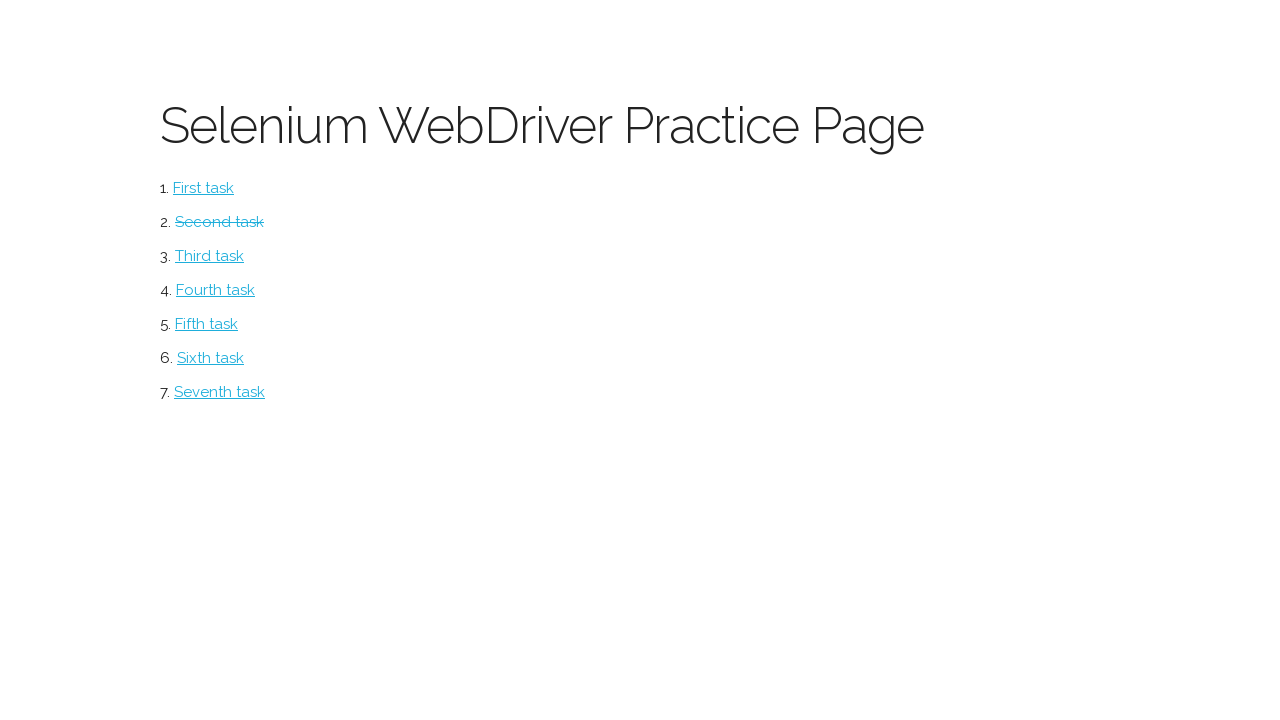